Tests interacting with a disabled input element by using JavaScript to set its value, then scrolls down the page to demonstrate page navigation.

Starting URL: https://selectorshub.com/xpath-practice-page/

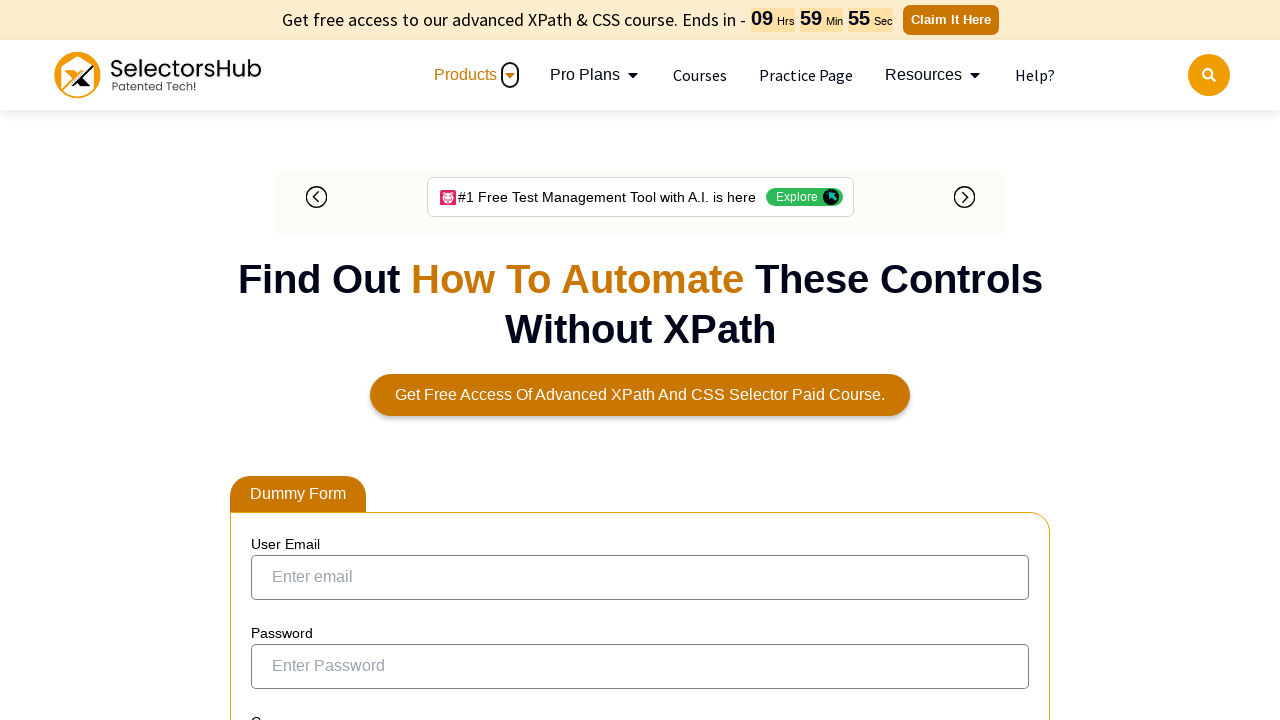

Used JavaScript to set value 'moon' on disabled input element with placeholder 'First Enter name'
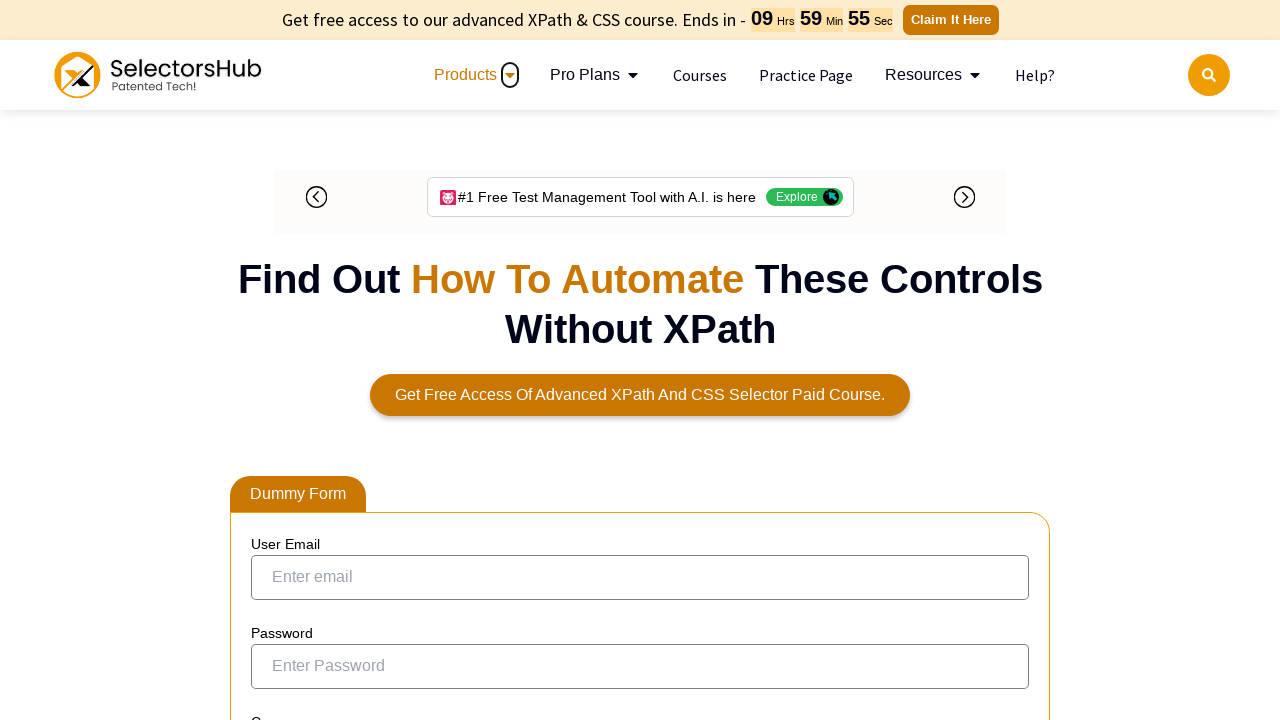

Scrolled down the page by 3000 pixels
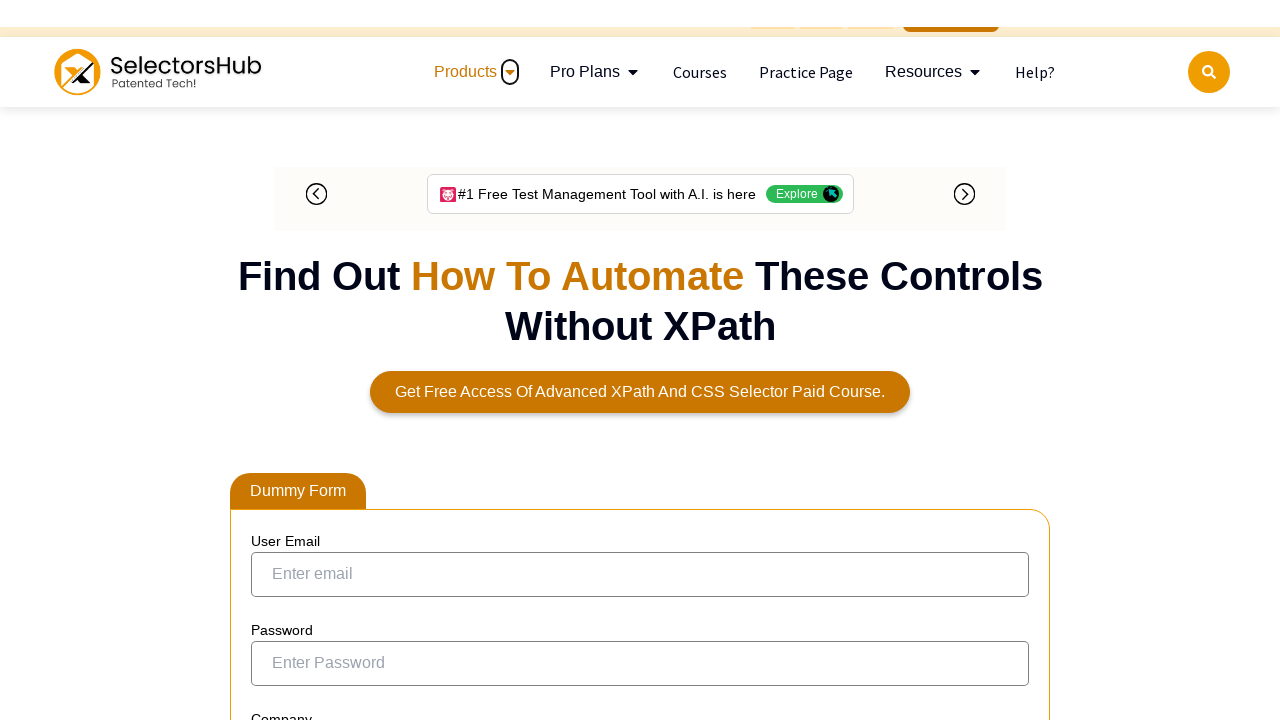

Waited 1 second to observe the scroll
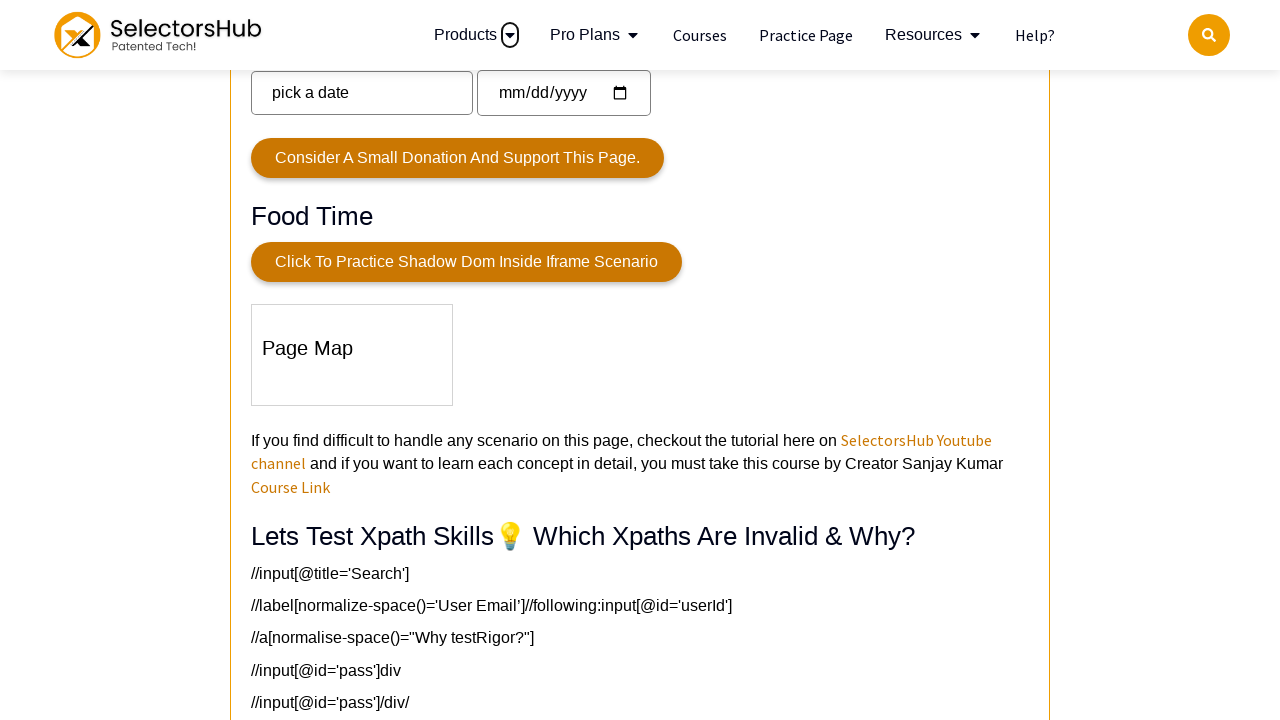

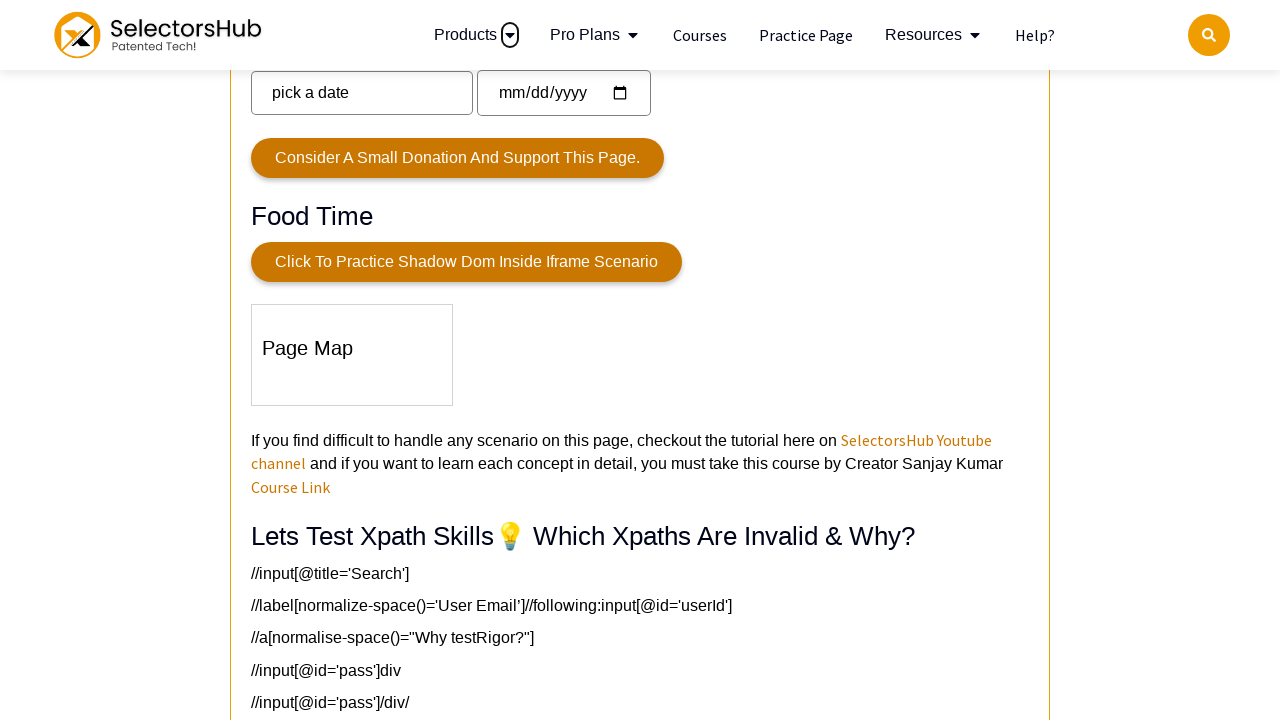